Tests JavaScript confirm dialog by clicking the second button and dismissing the confirm dialog

Starting URL: https://the-internet.herokuapp.com/javascript_alerts

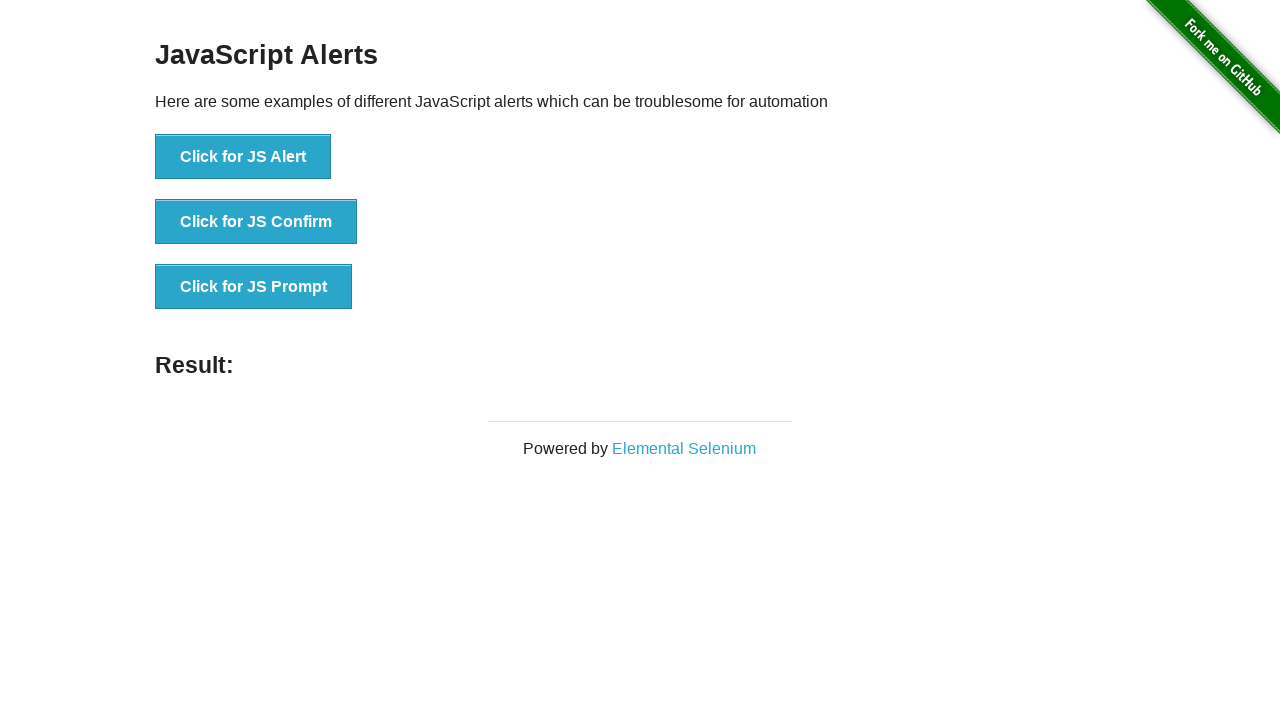

Clicked the 'Click for JS Confirm' button to trigger JavaScript confirm dialog at (256, 222) on xpath=//button[text()='Click for JS Confirm']
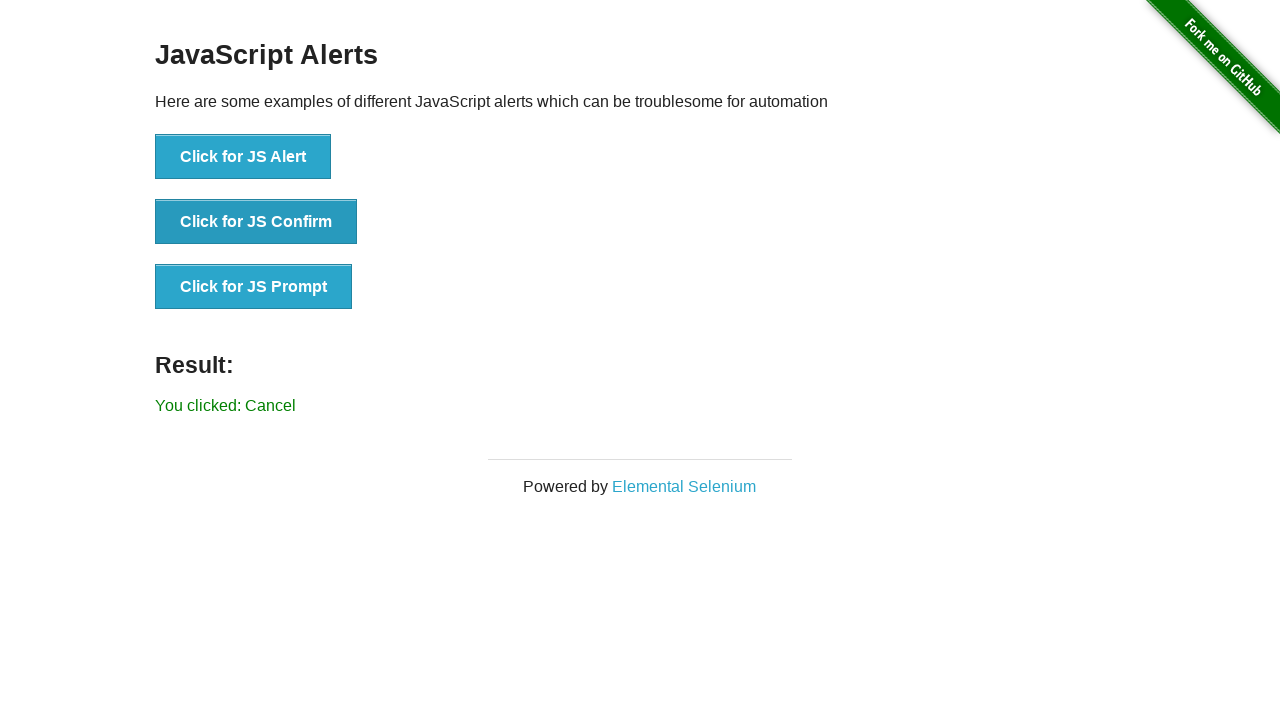

Set up dialog handler to dismiss the confirm dialog
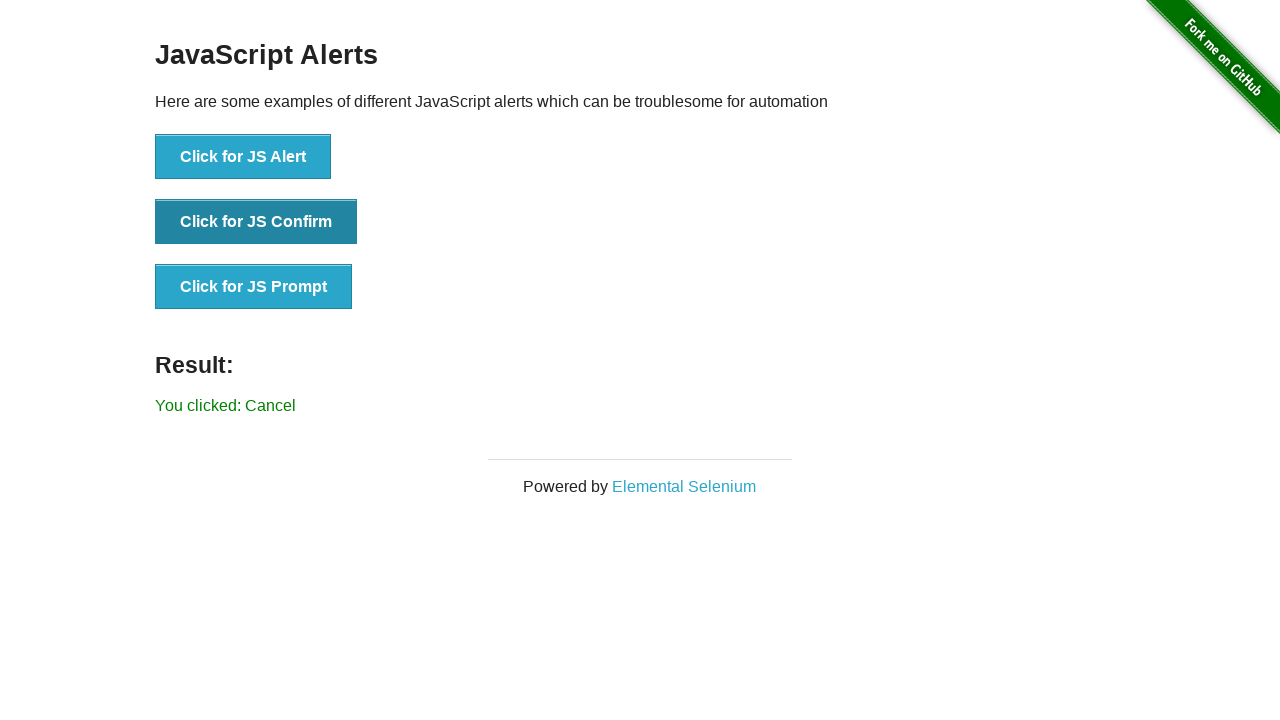

Waited for result message element to appear
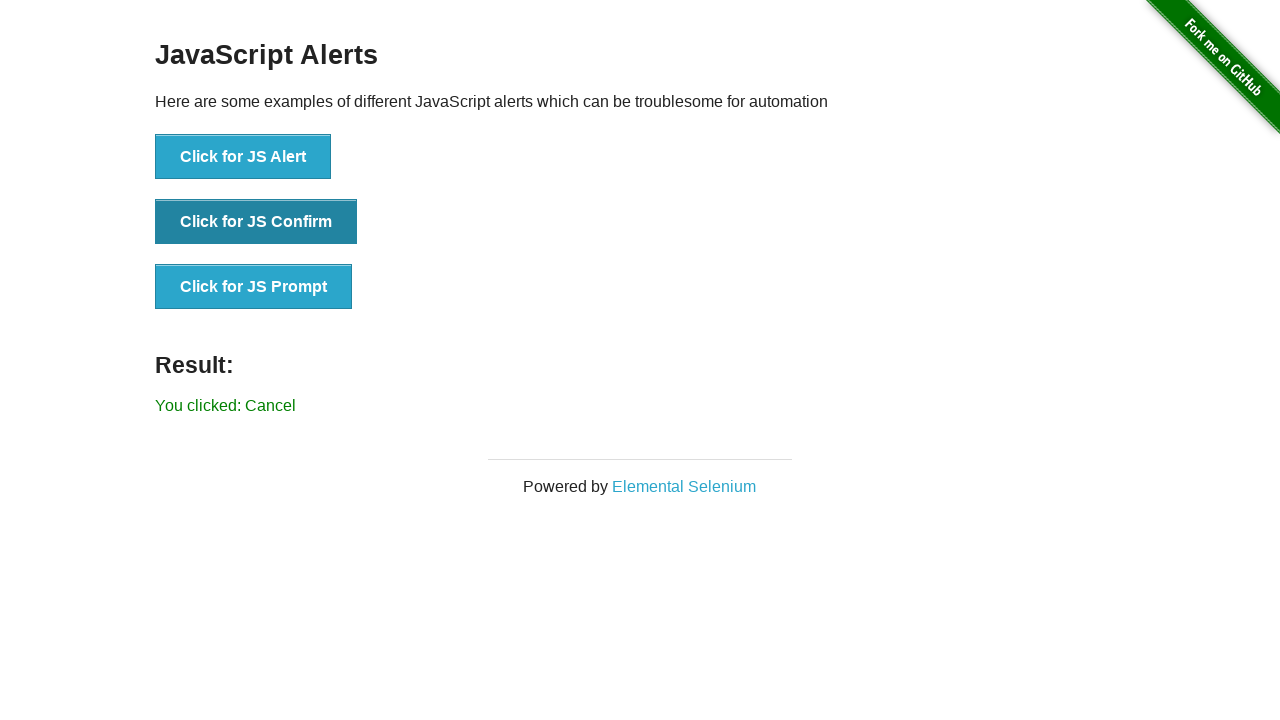

Located the result message element
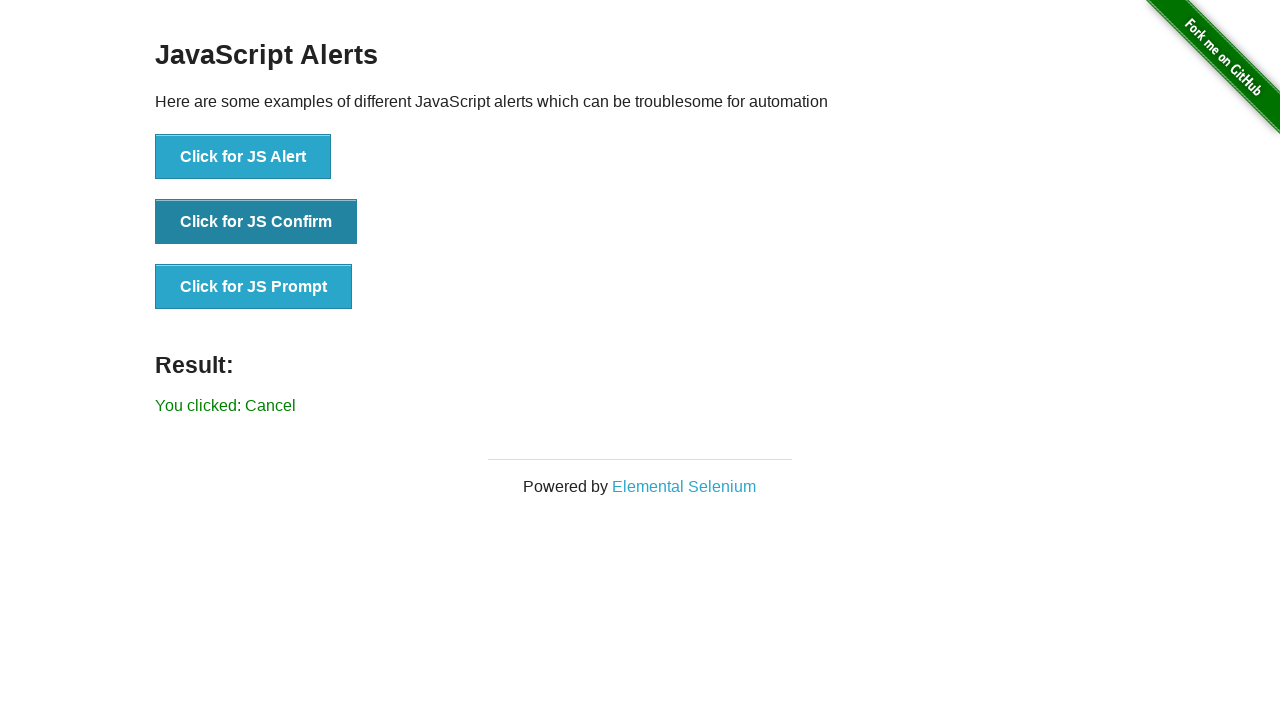

Verified that the result message does not contain 'successfuly' - confirm dialog was dismissed successfully
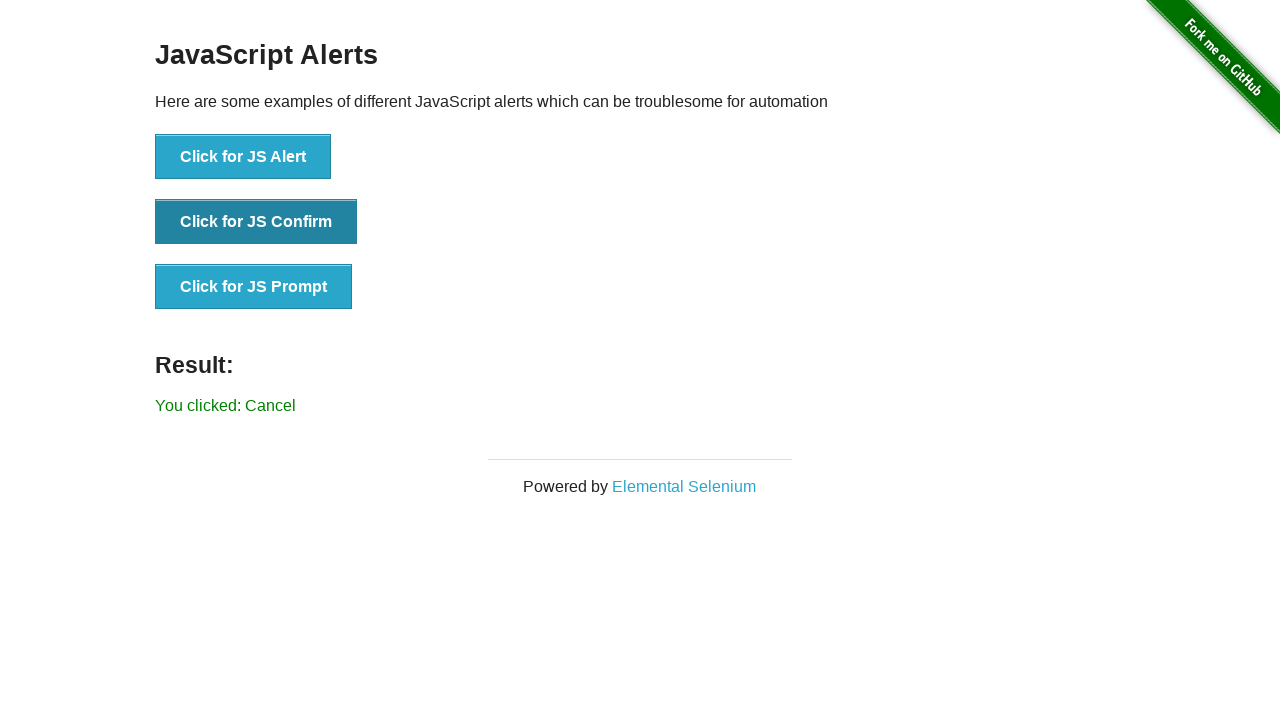

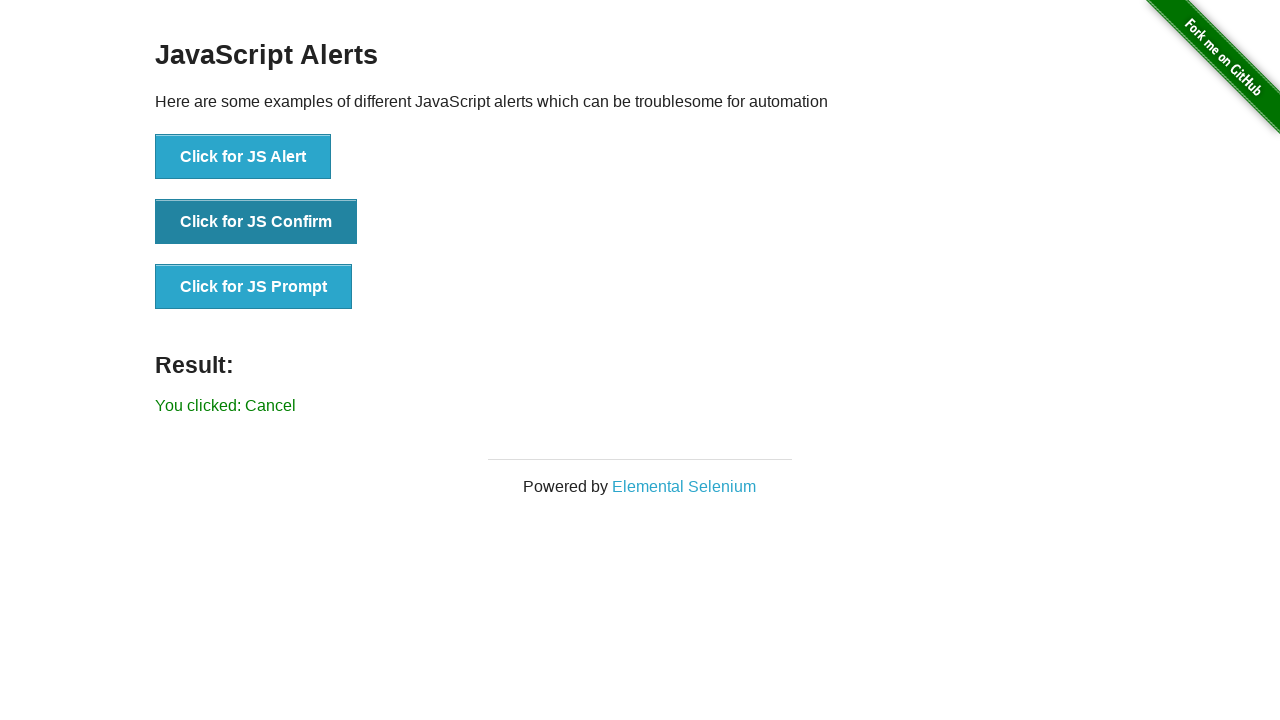